Tests that entering a number above 100 displays the error message "Number is too big", and verifies a known bug where 666 shows no error

Starting URL: https://kristinek.github.io/site/tasks/enter_a_number

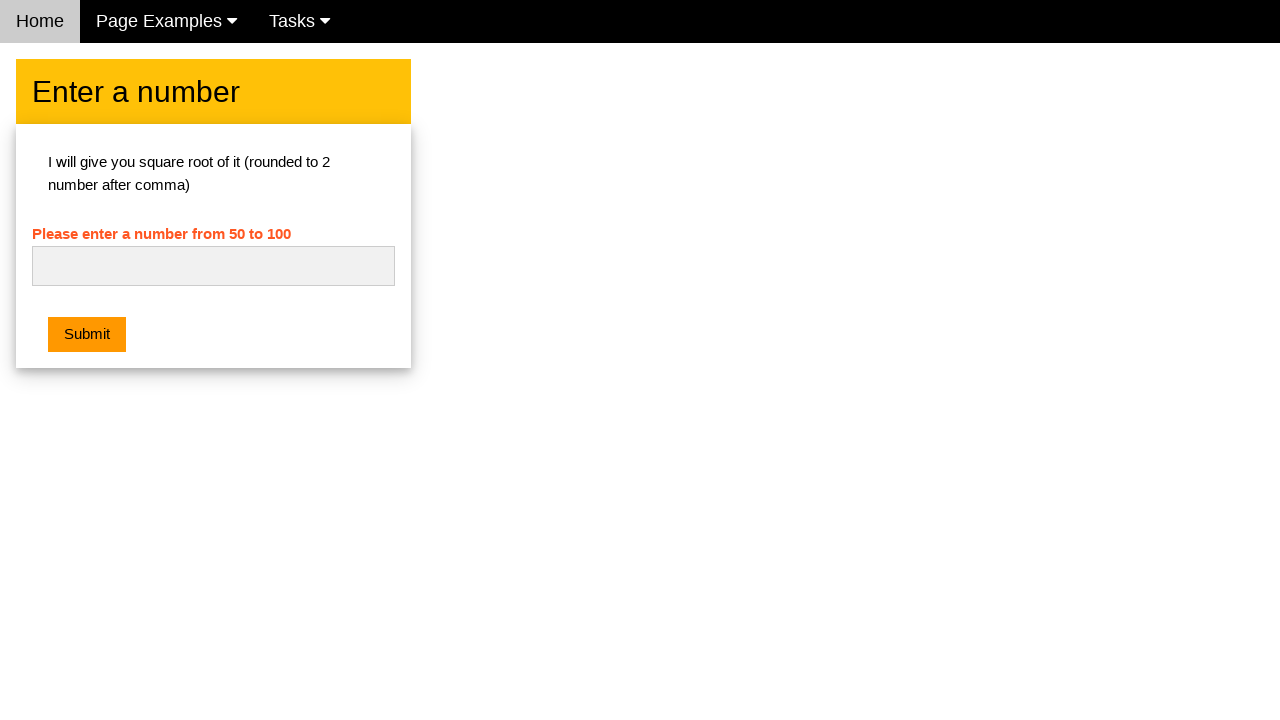

Navigated to enter a number task page
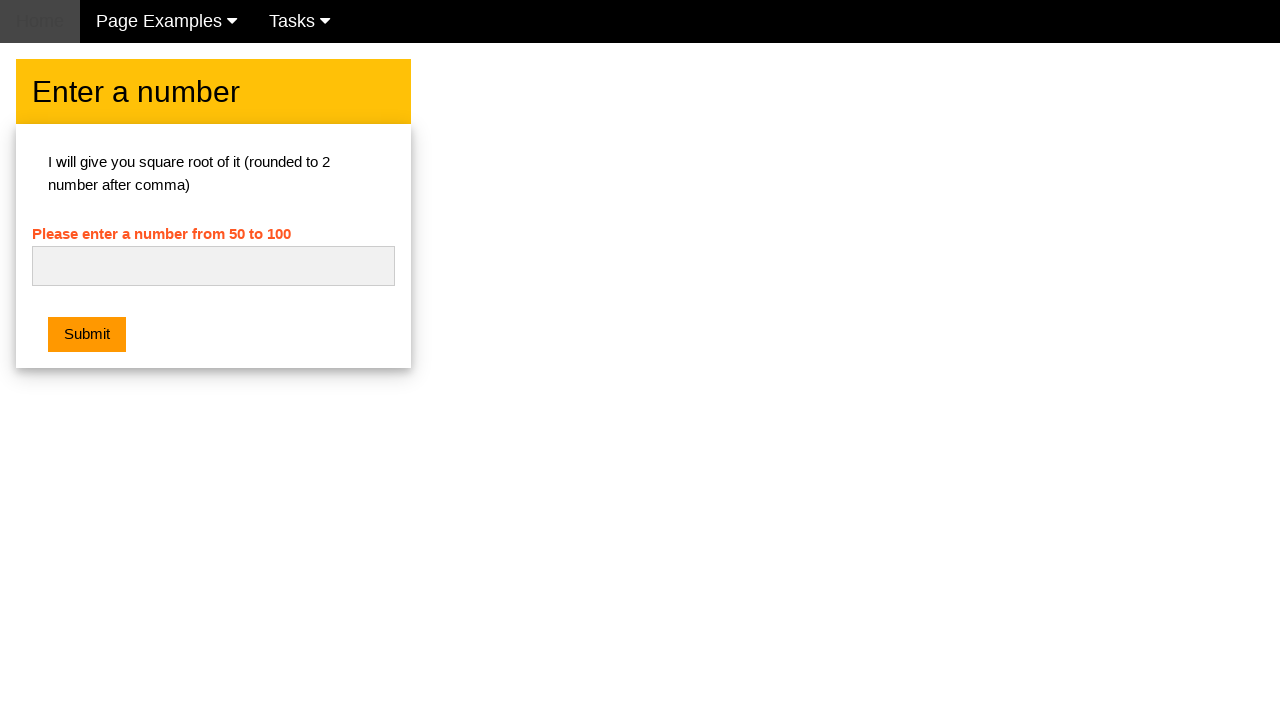

Filled number input with 127 on #numb
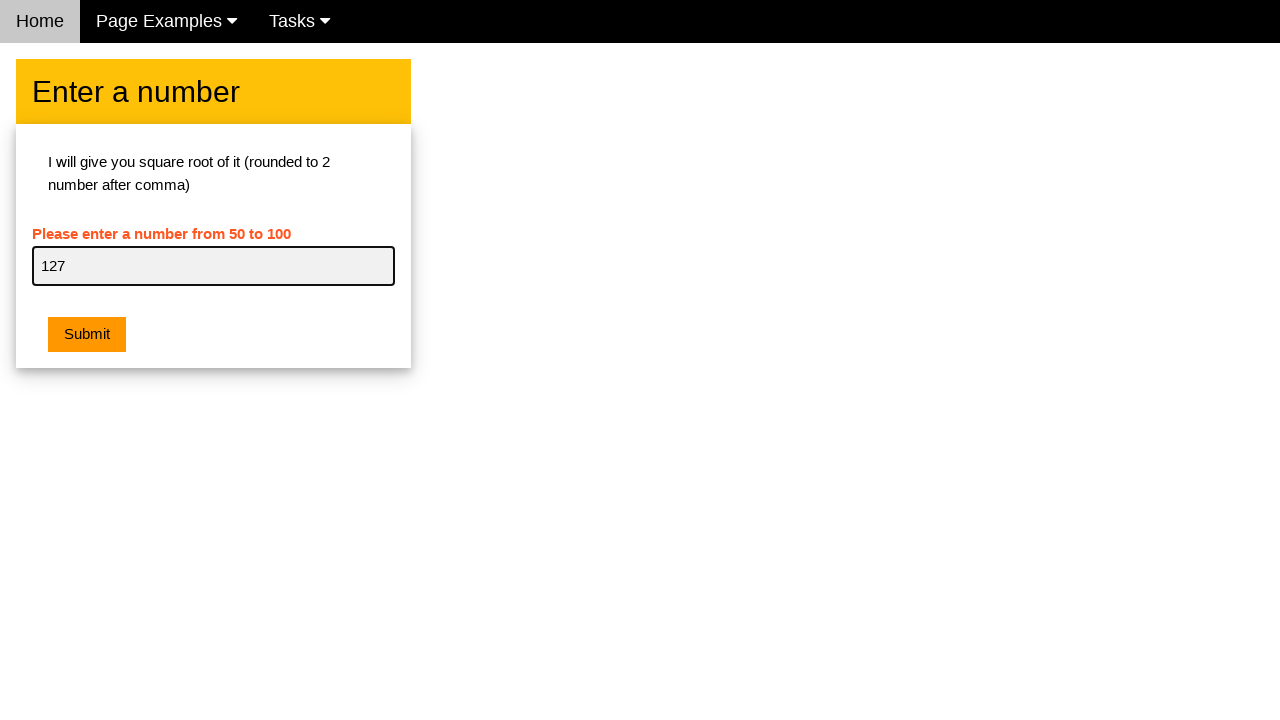

Clicked submit button to validate number 127 at (87, 335) on button
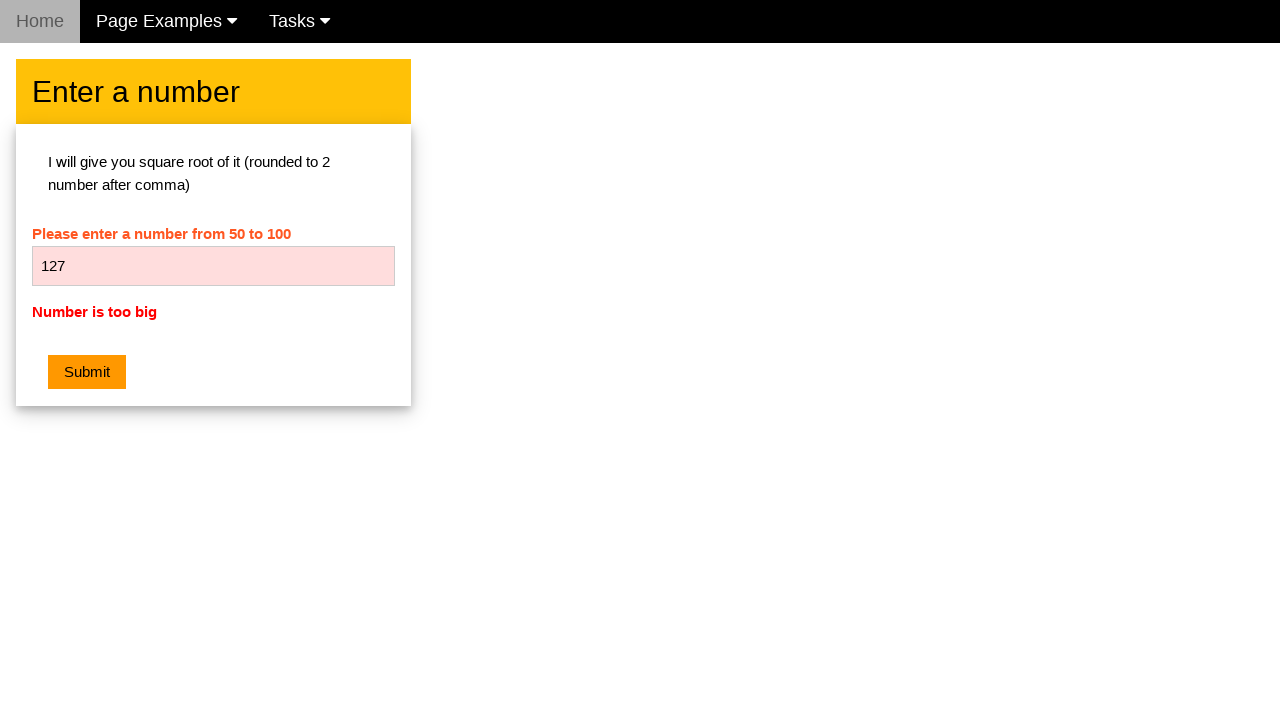

Error message element appeared on page
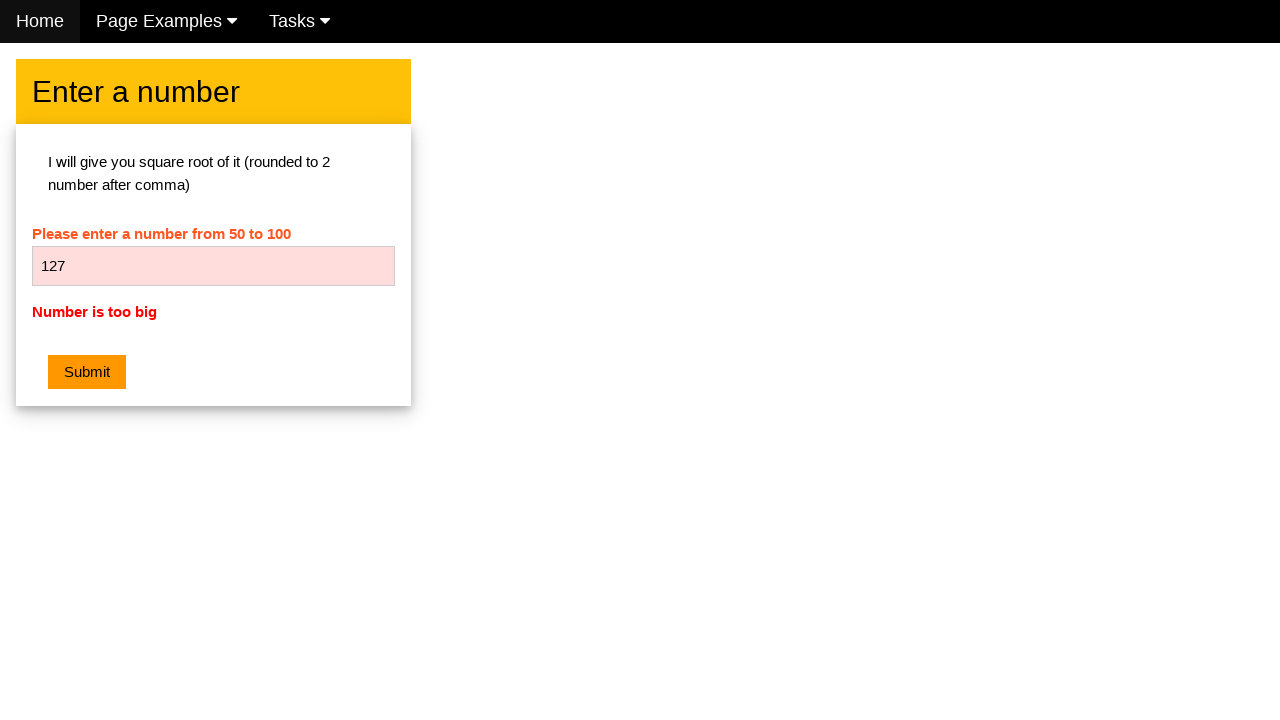

Retrieved error message text
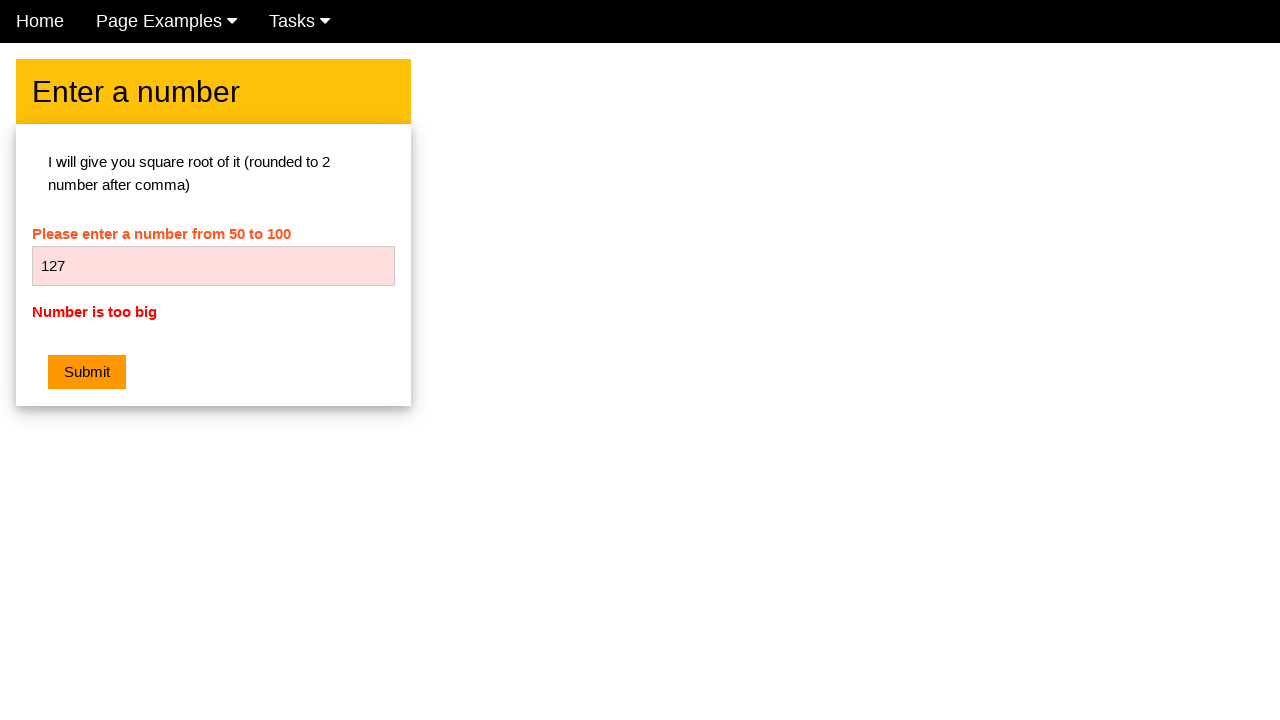

Verified error message is 'Number is too big'
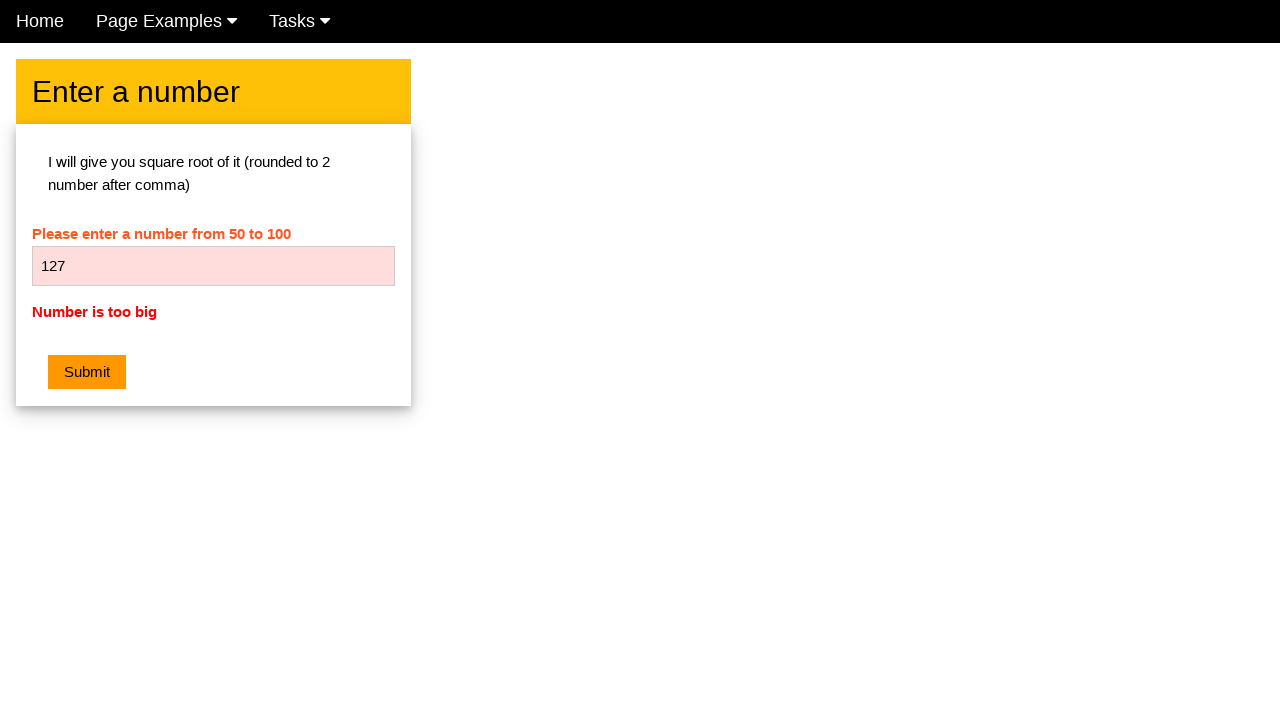

Cleared number input field on #numb
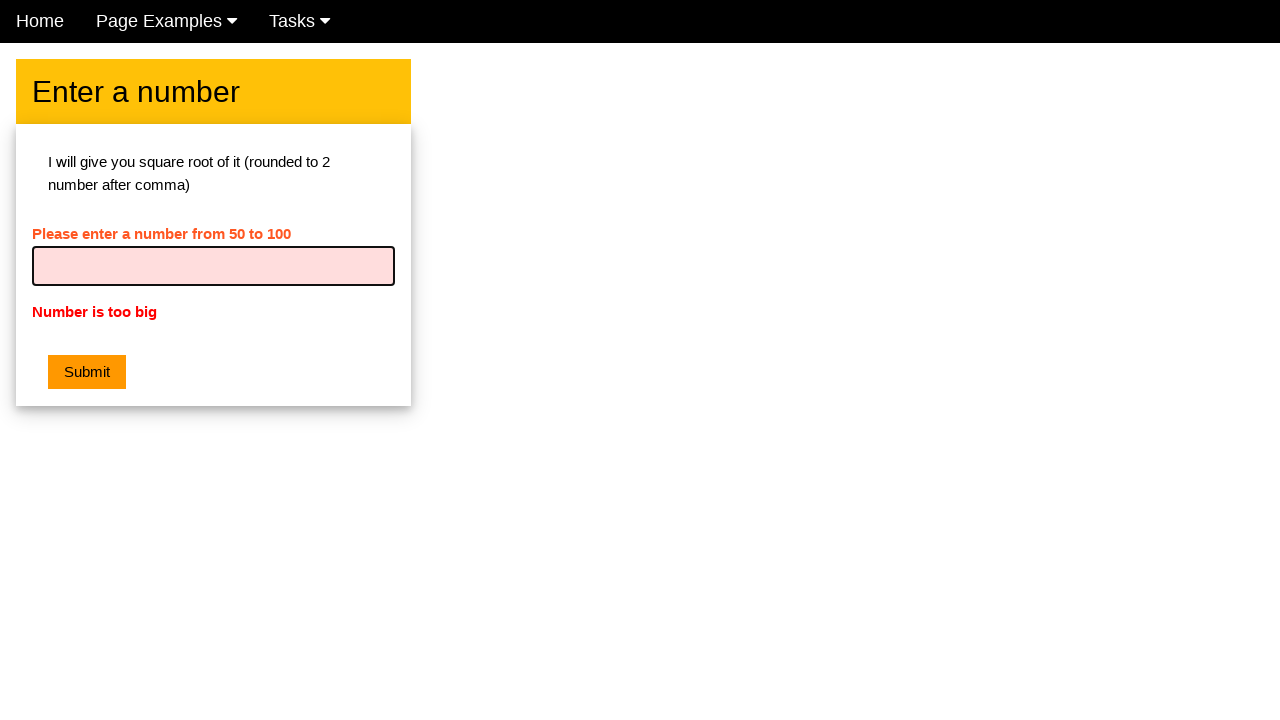

Filled number input with 666 to test known bug on #numb
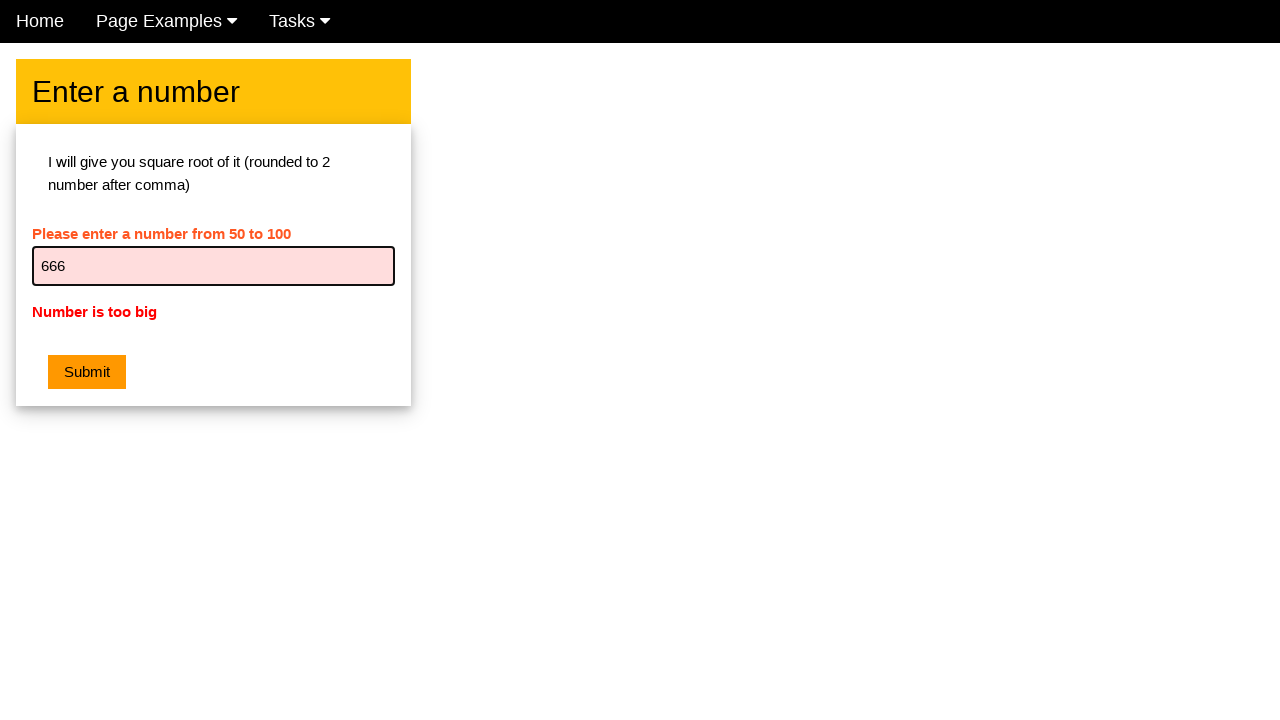

Clicked submit button to validate number 666 at (87, 372) on button
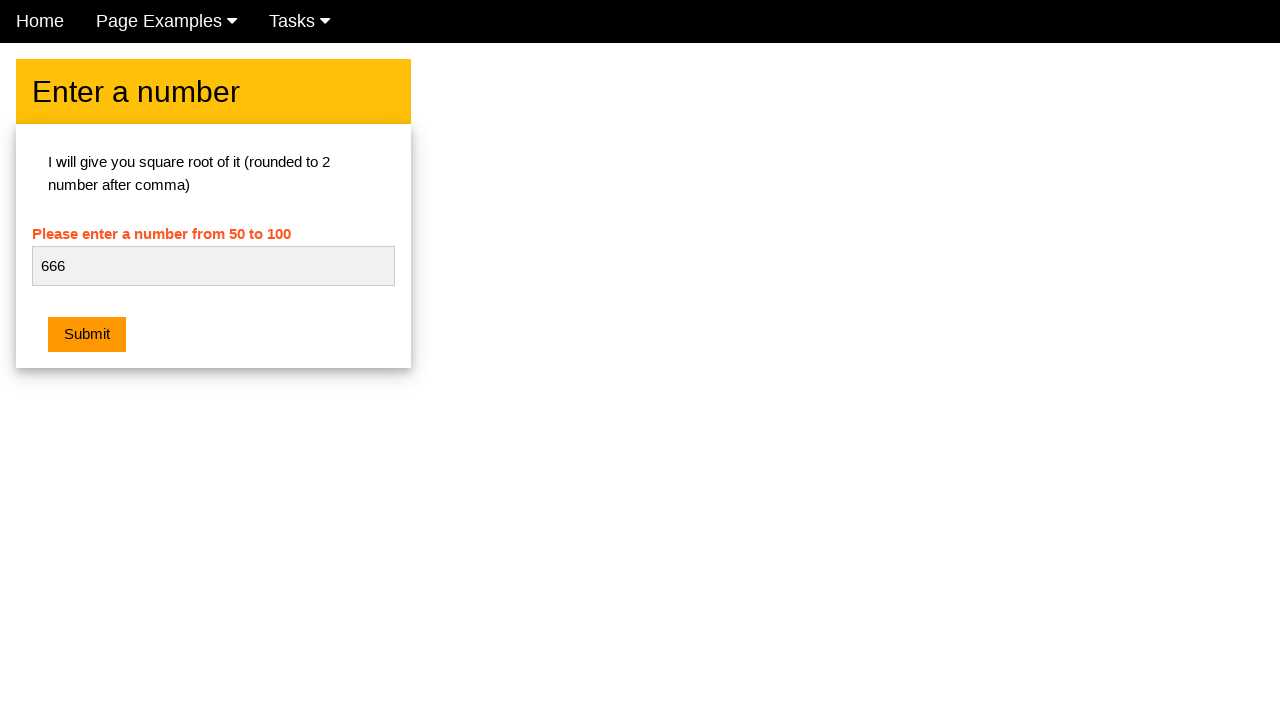

Retrieved error message text for 666 input
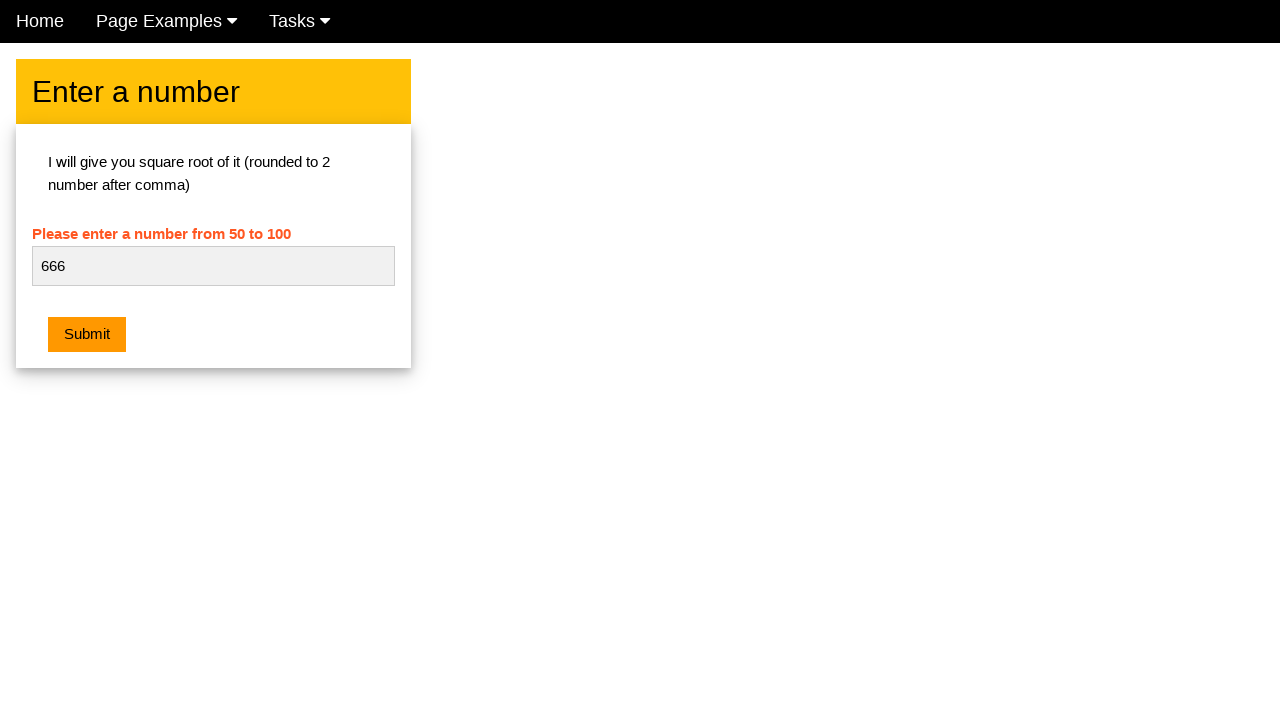

Verified no error message displayed for 666 (known bug where 666 shows no error)
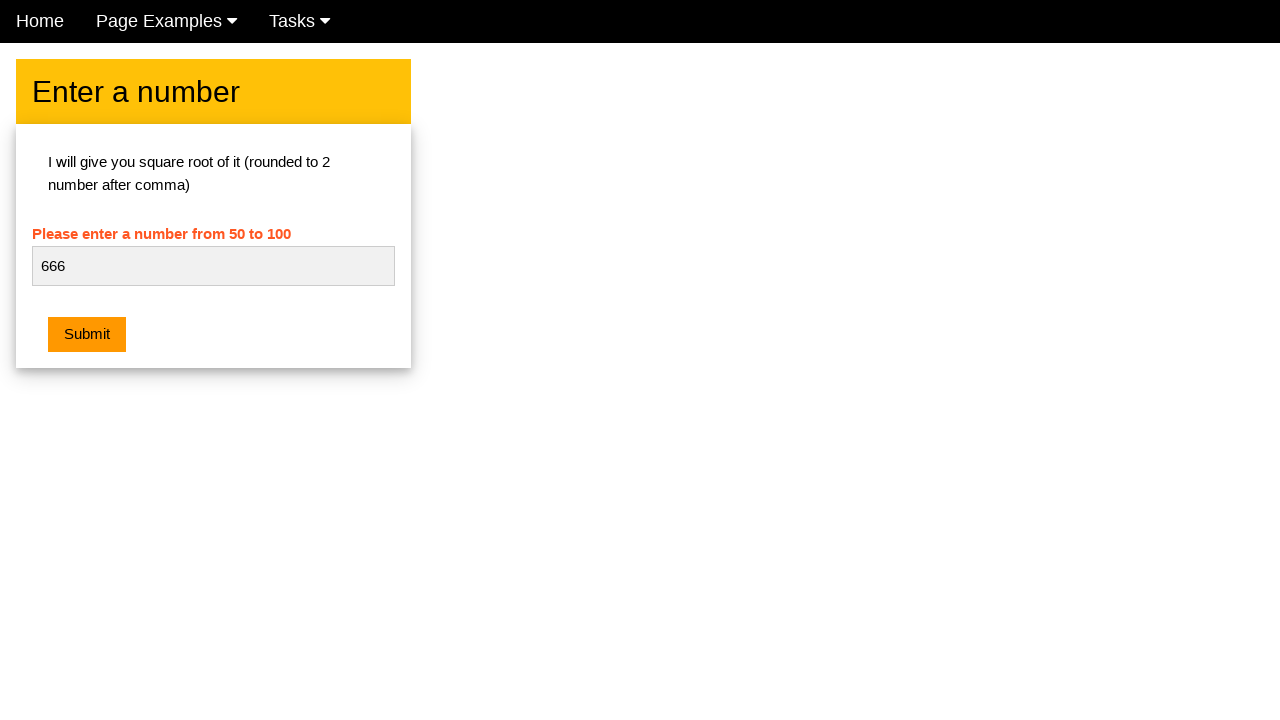

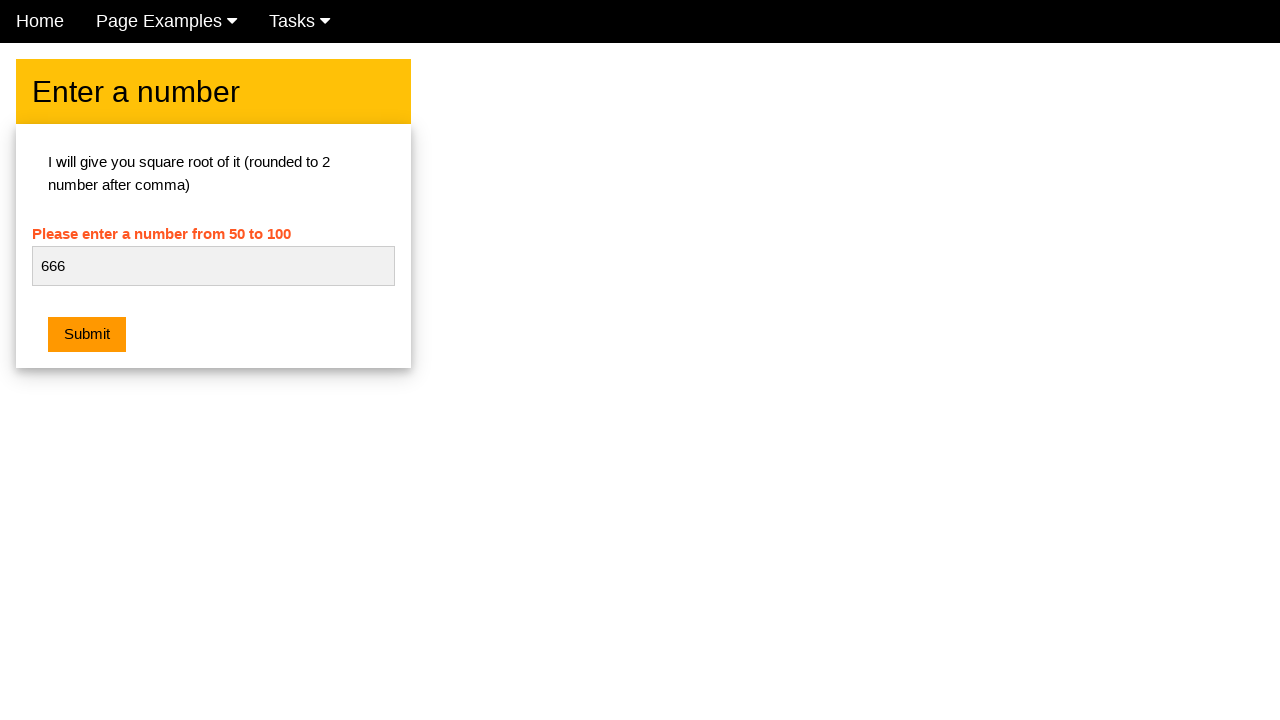